Navigates to Python.org homepage and locates upcoming events section to verify event information is displayed

Starting URL: https://www.python.org/

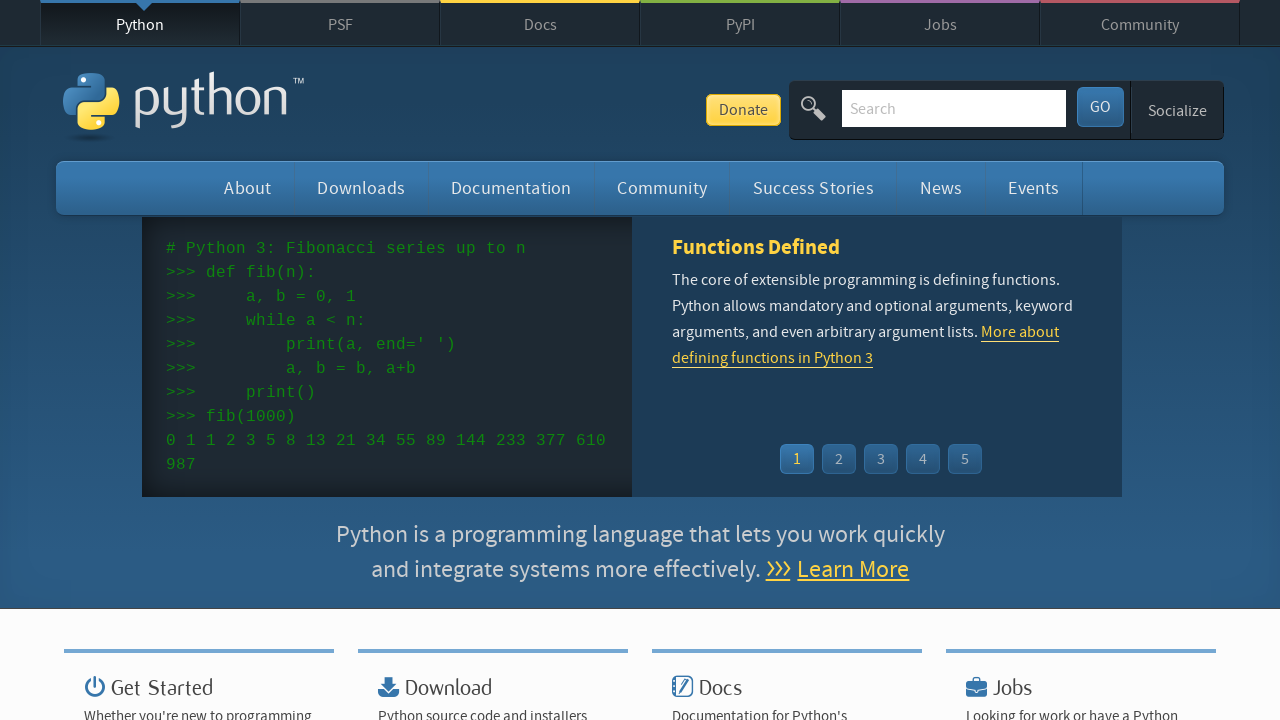

Navigated to Python.org homepage
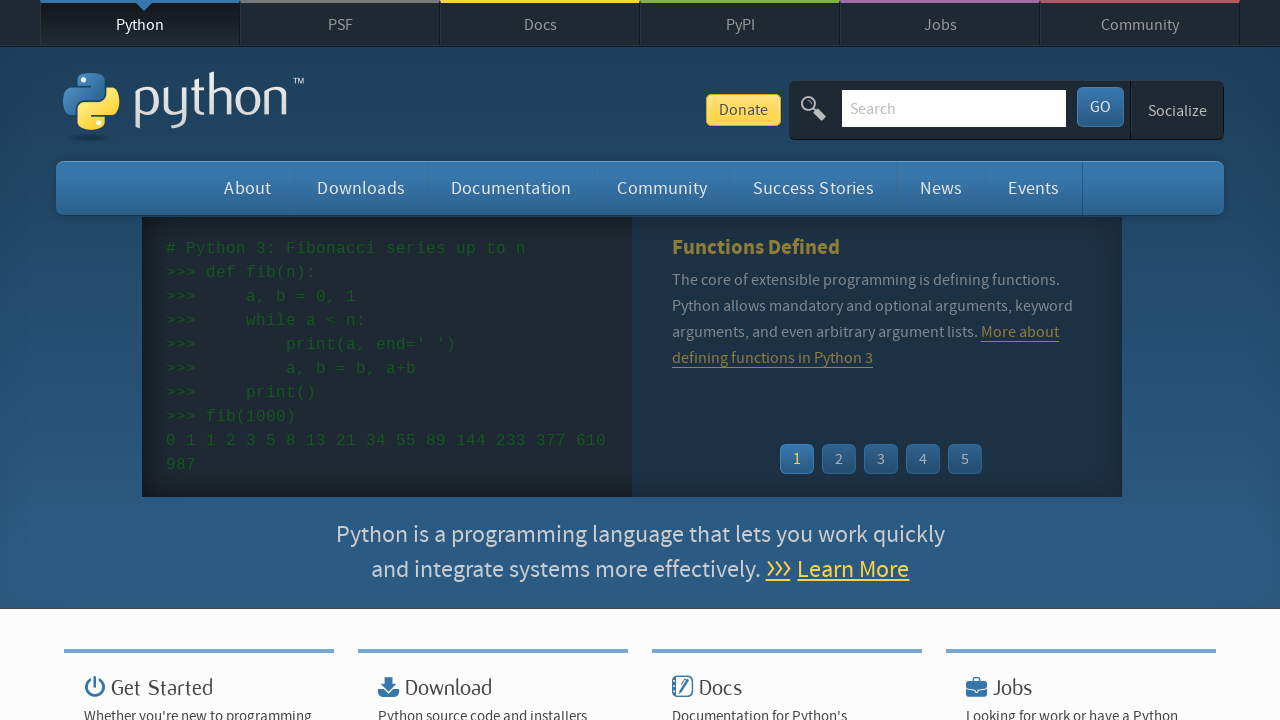

Upcoming events section loaded
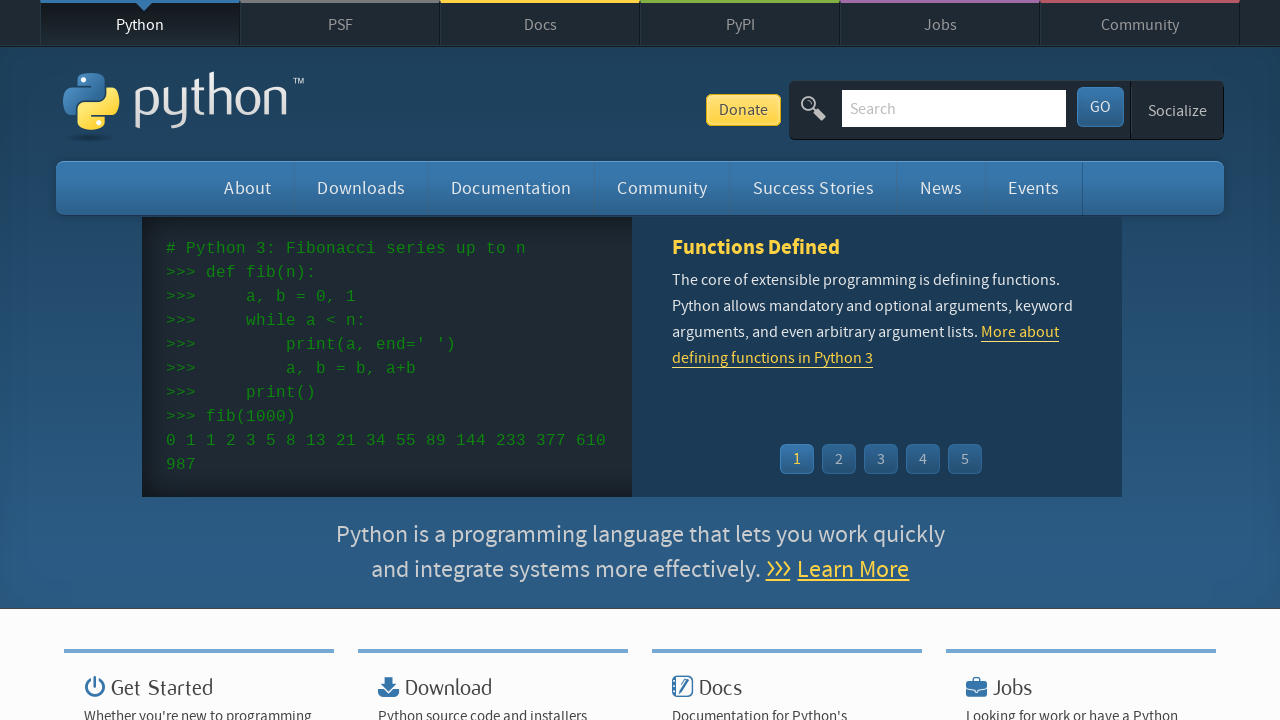

Event list items are visible and displayed
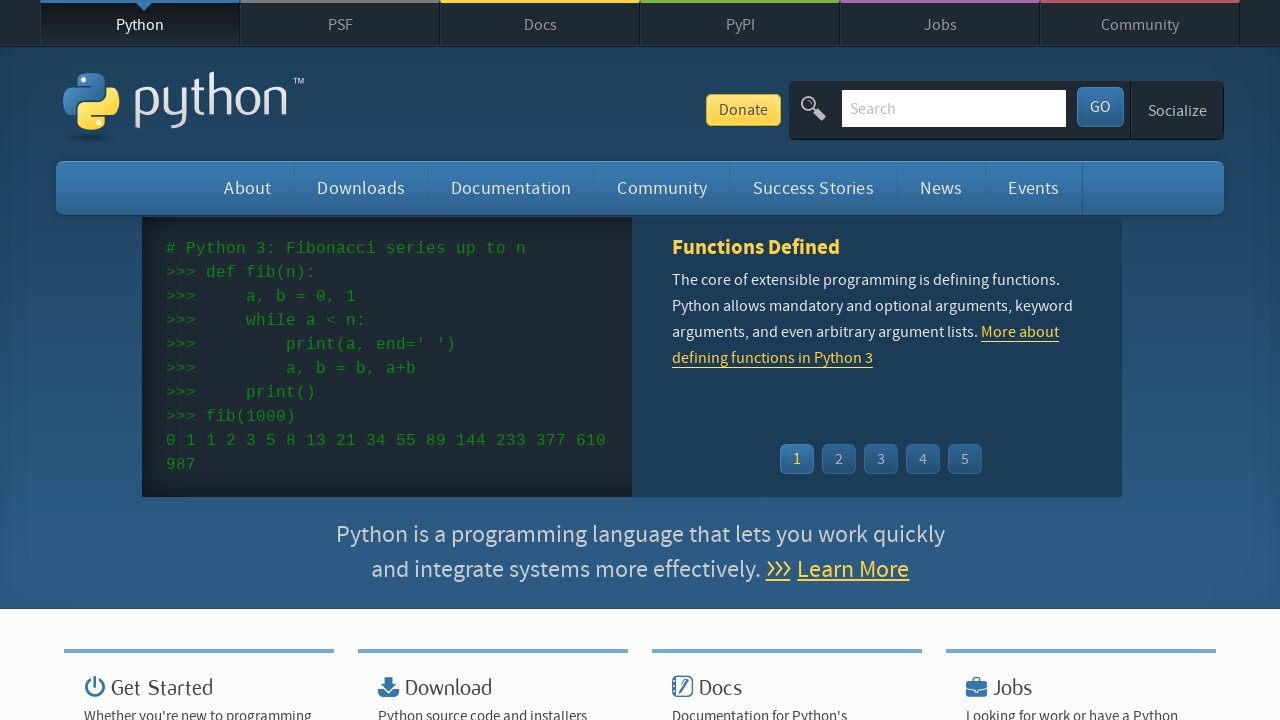

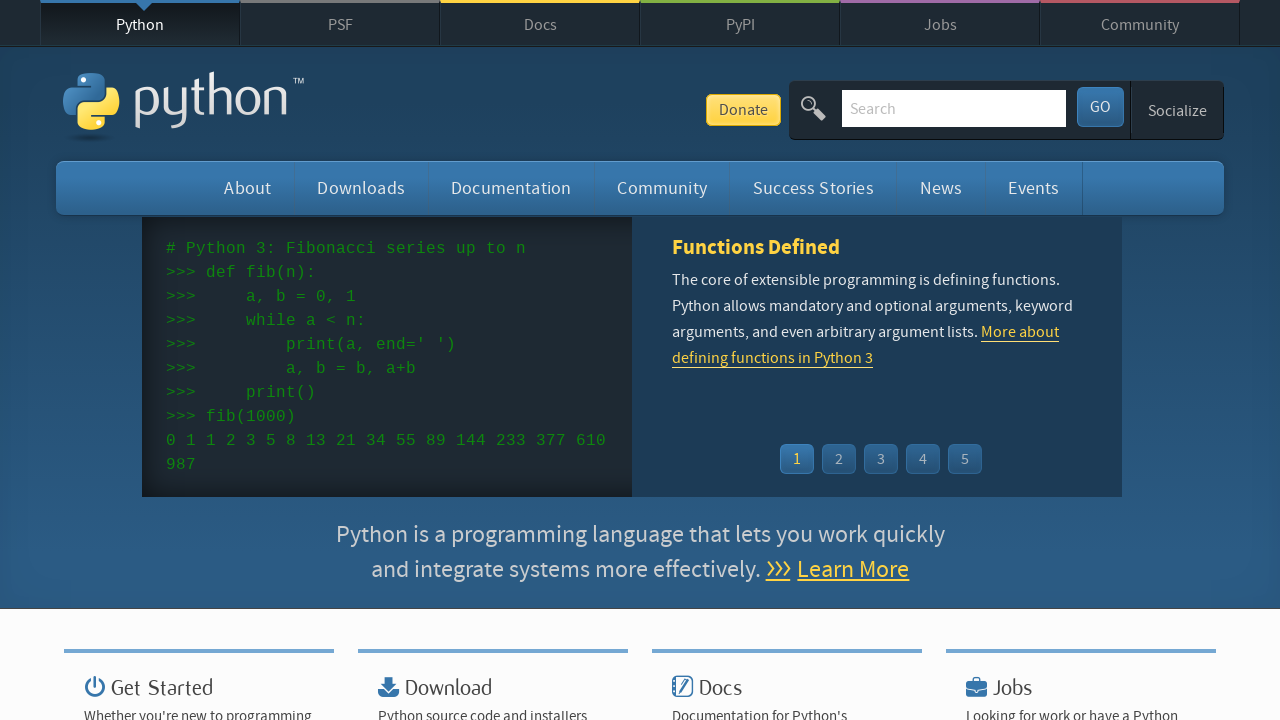